Tests dynamic content loading by clicking a start button and waiting for hidden content to become visible

Starting URL: https://the-internet.herokuapp.com/dynamic_loading/1

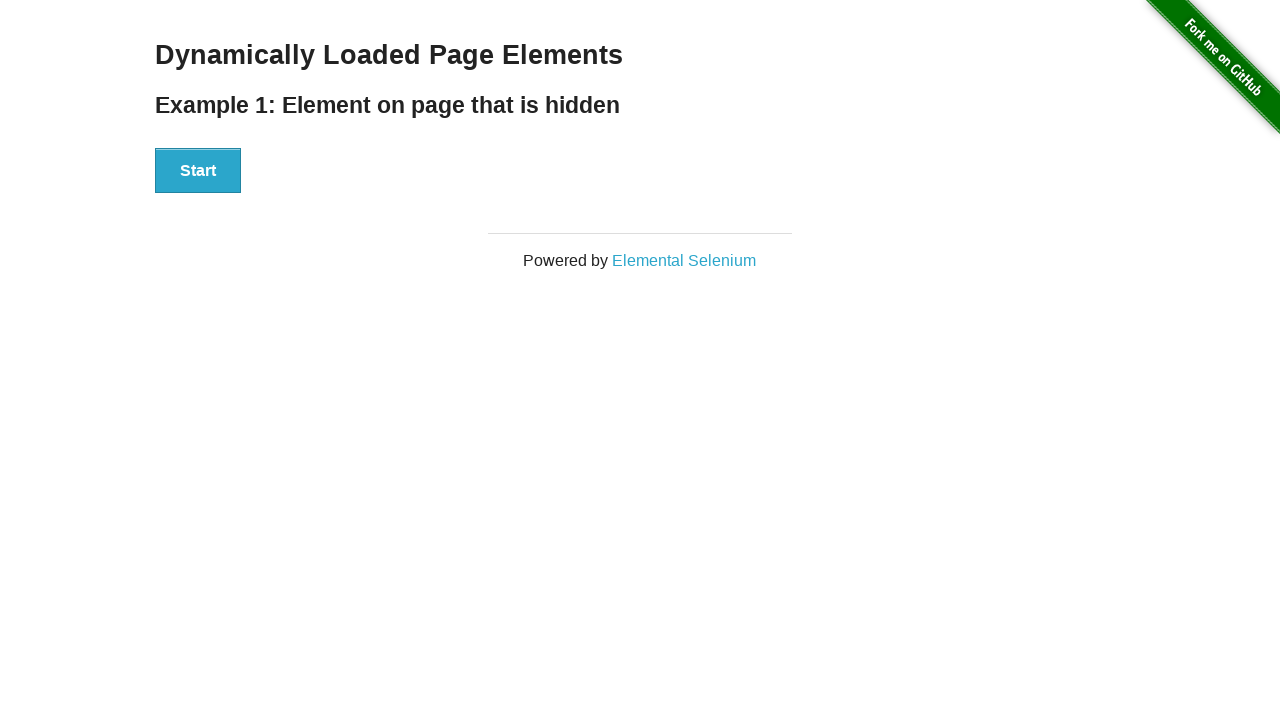

Clicked start button to trigger dynamic content loading at (198, 171) on div[id='start'] button
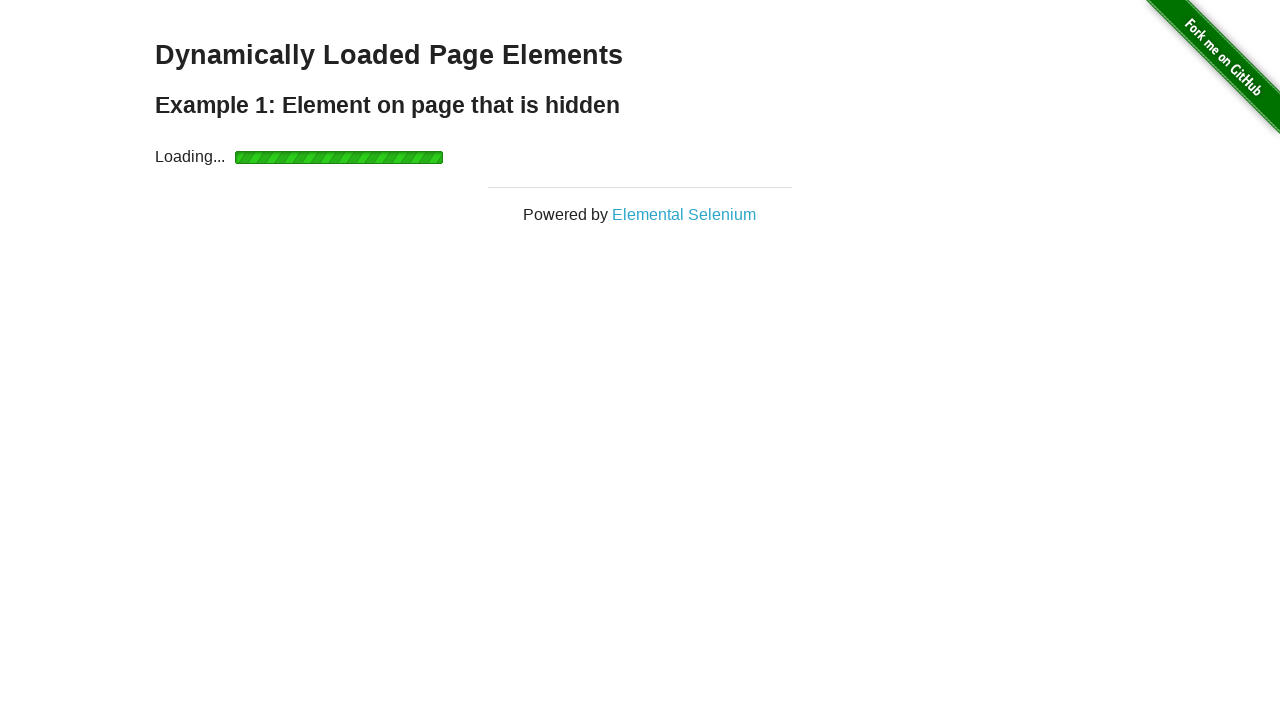

Waited for dynamically loaded content to become visible
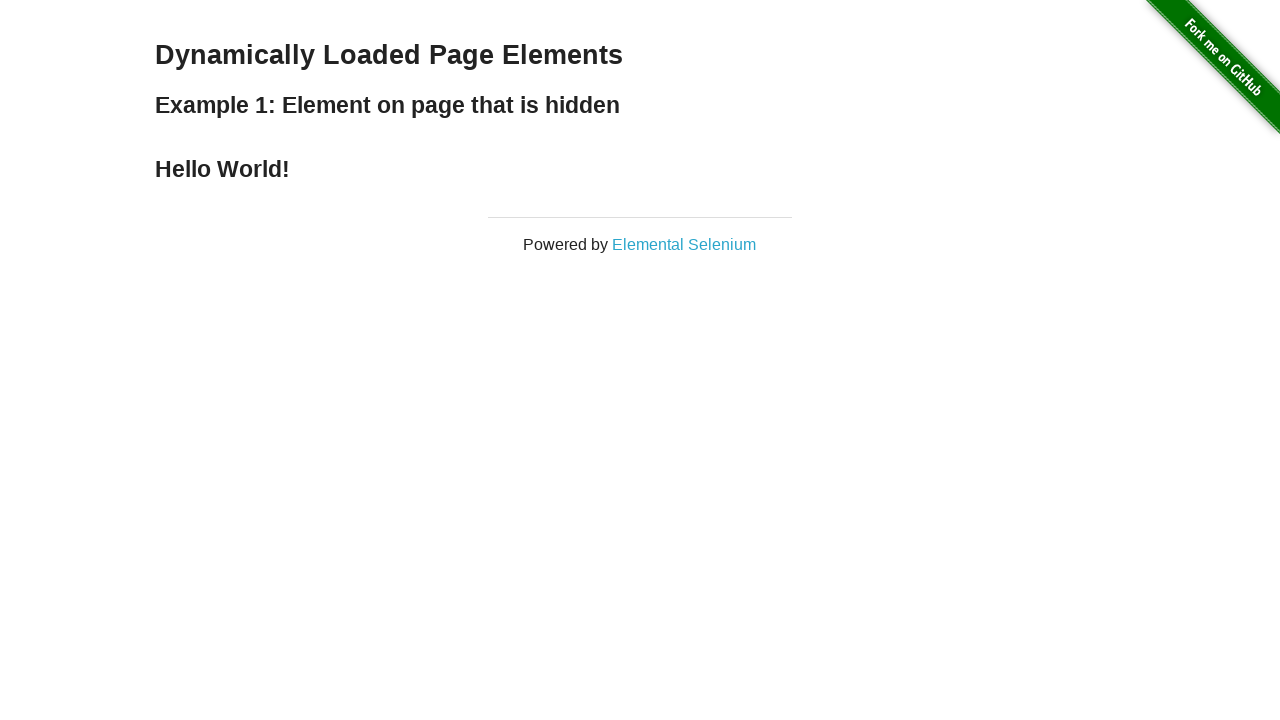

Retrieved text content: 'Hello World!'
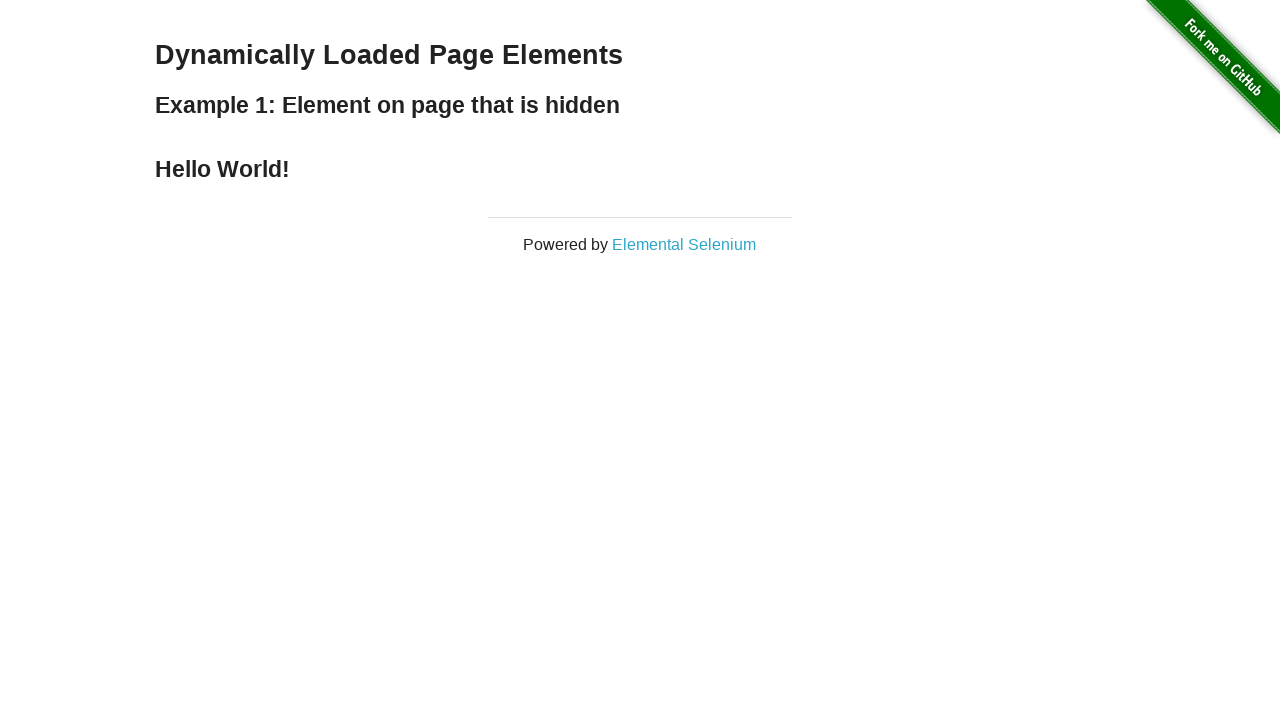

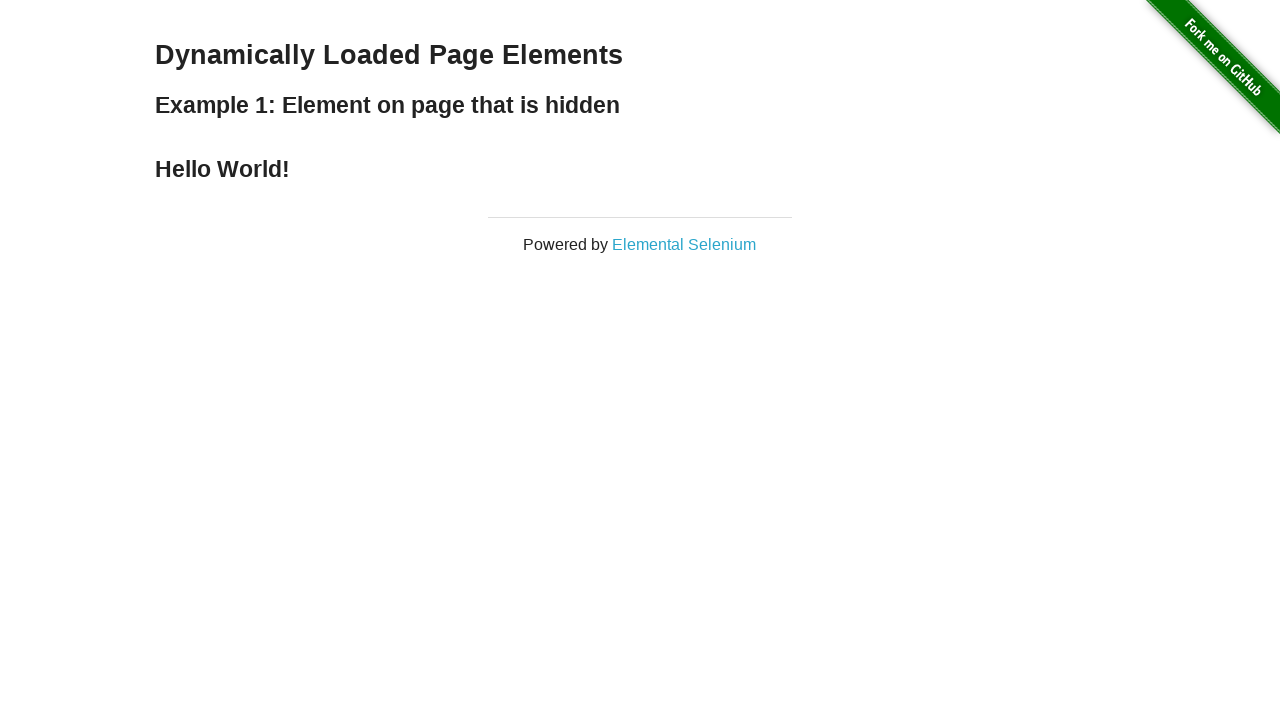